Tests sorting a table's Email column in ascending order by clicking the column header

Starting URL: http://the-internet.herokuapp.com/tables

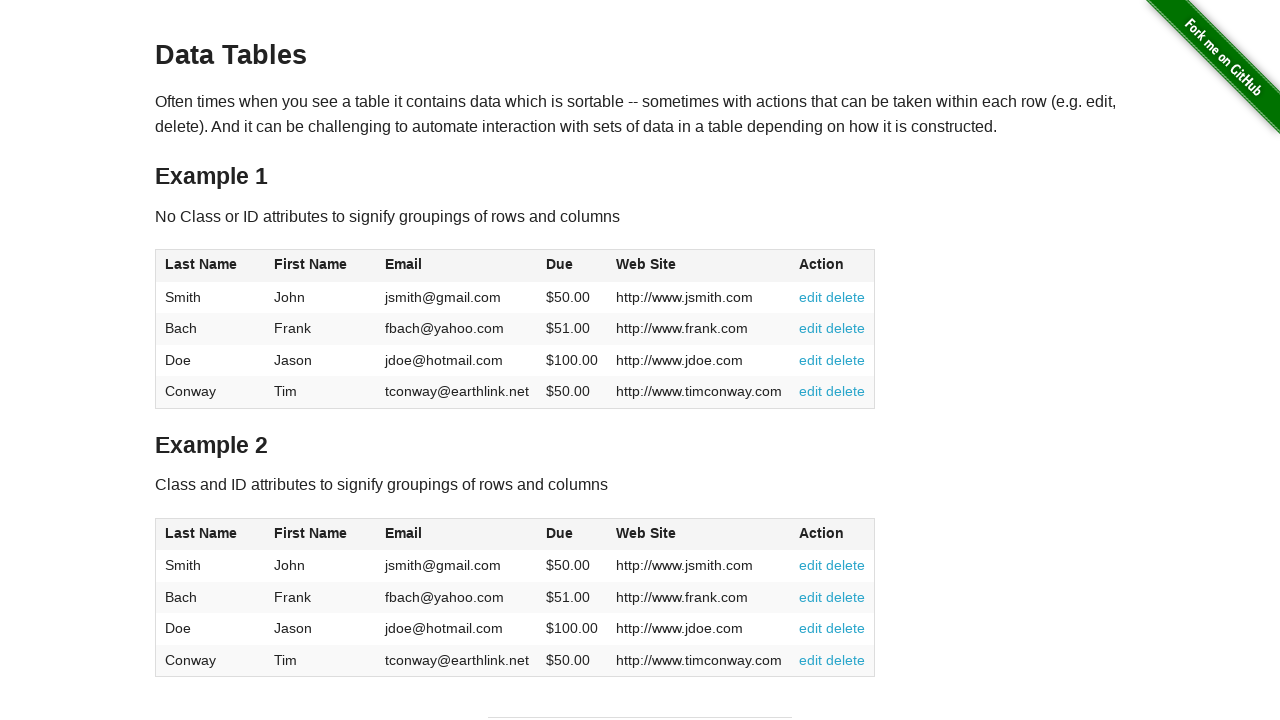

Clicked Email column header to sort in ascending order at (457, 266) on #table1 thead tr th:nth-of-type(3)
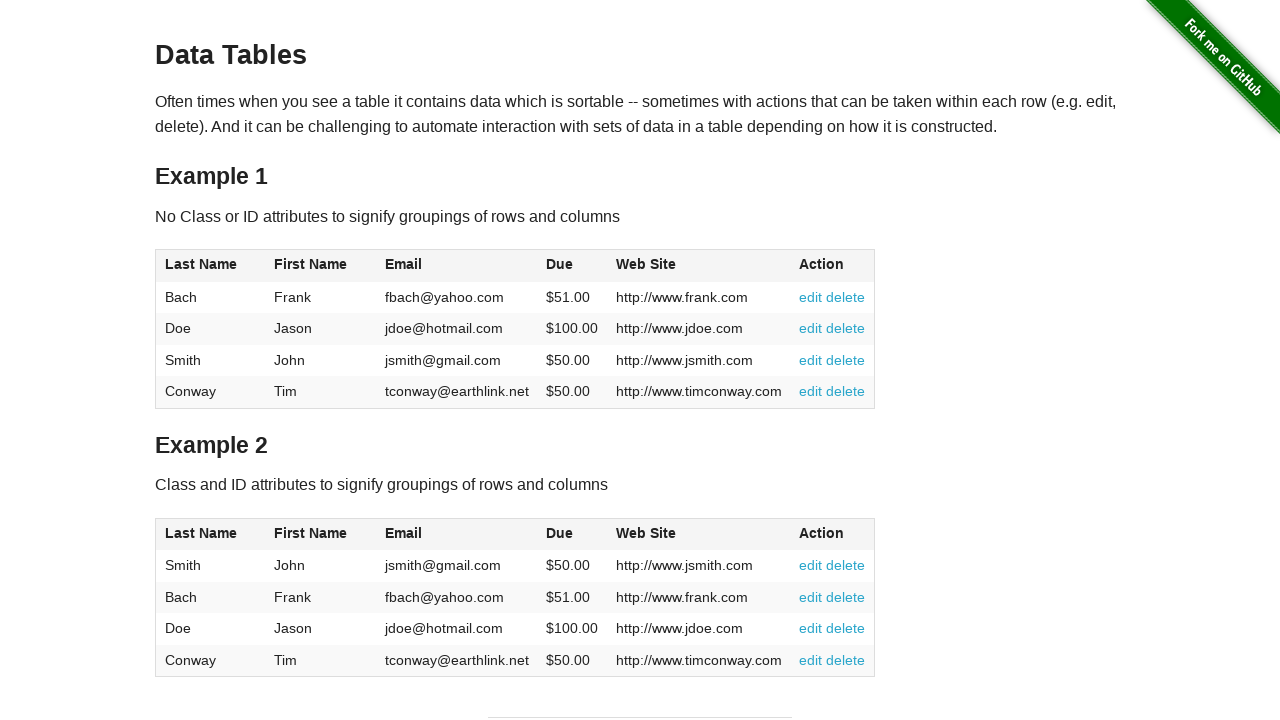

Table sorted by Email column - email cells are now visible
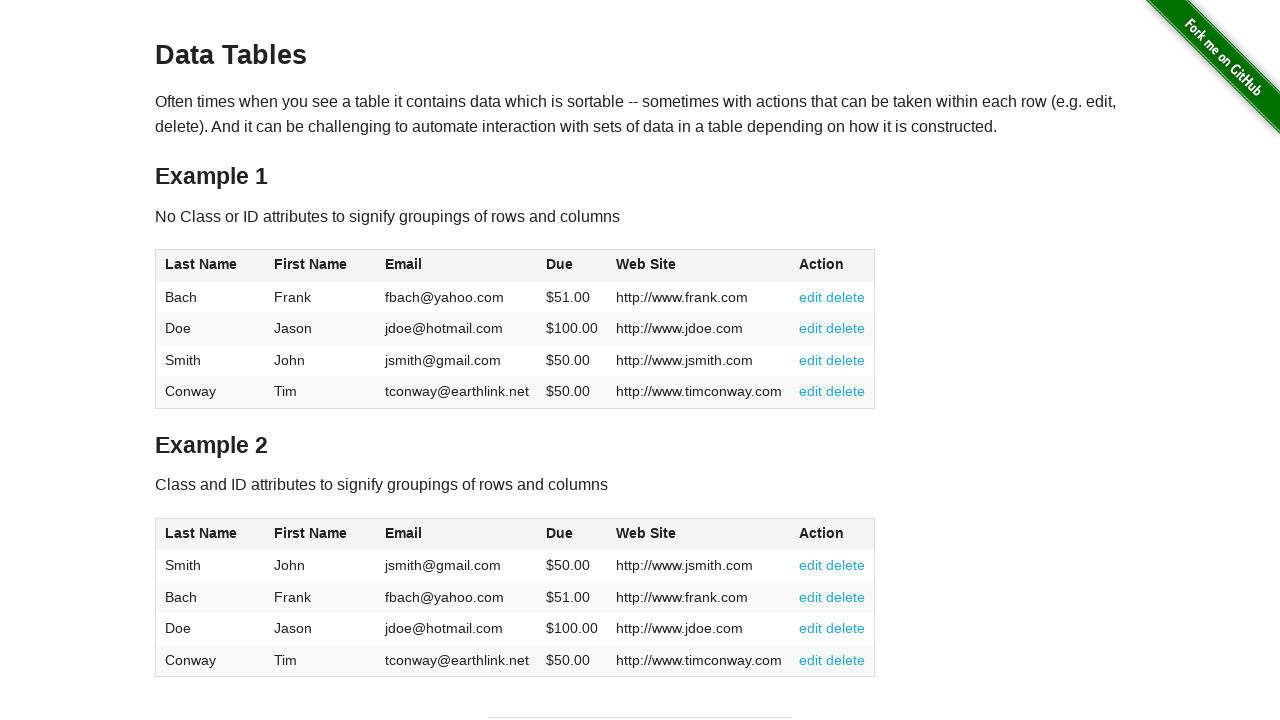

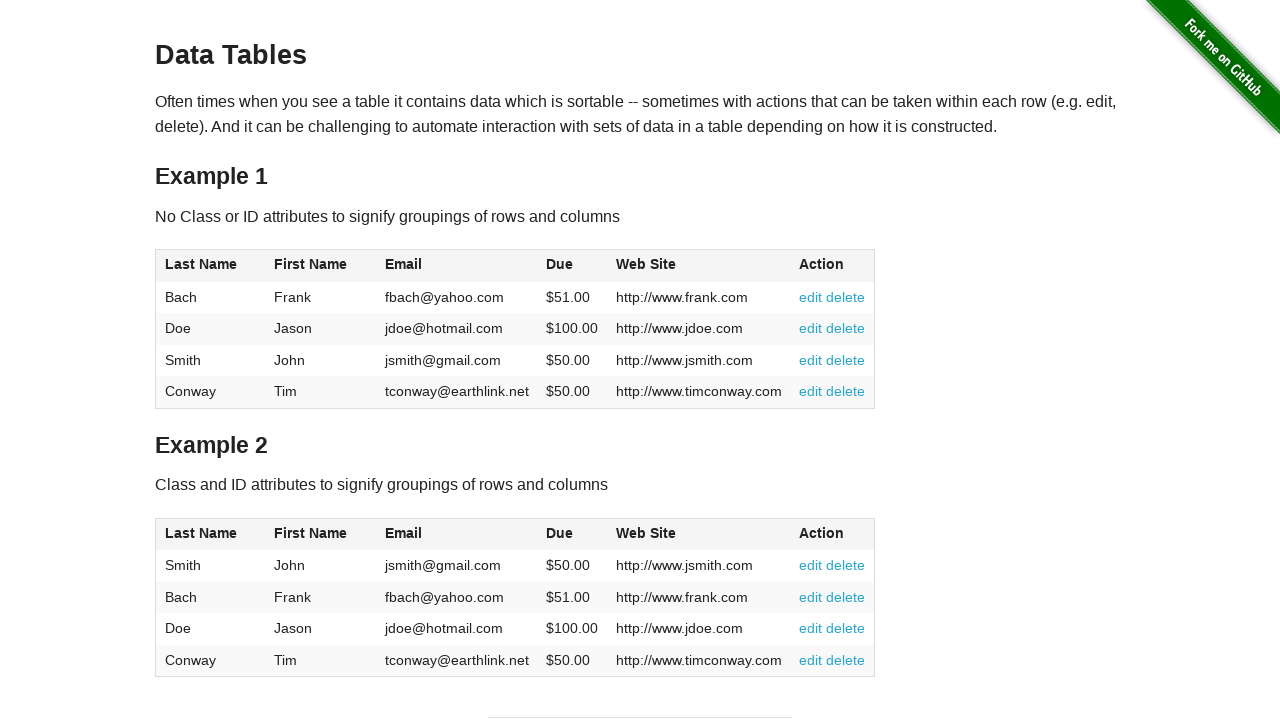